Tests fuel cost calculation by entering trip distance, fuel efficiency, and gas price values without clearing the form first

Starting URL: https://www.calculator.net/fuel-cost-calculator.html

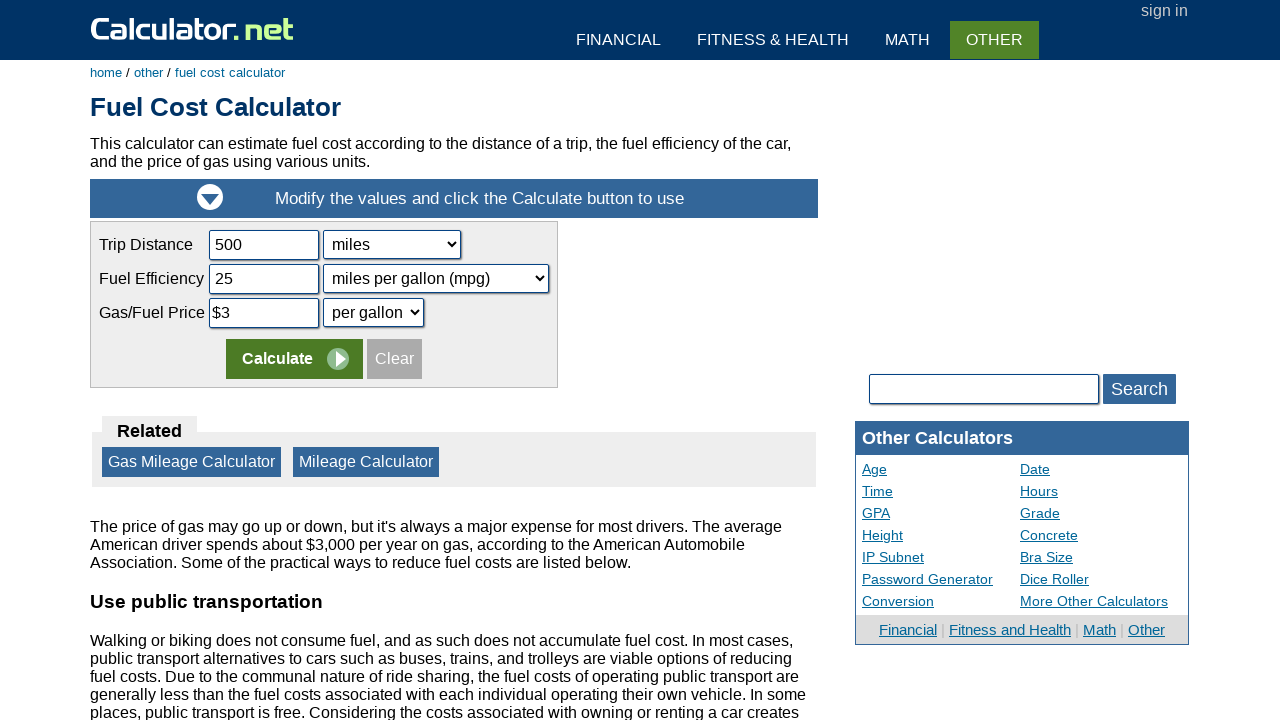

Filled trip distance field with 344 kilometers on input[name='tripdistance']
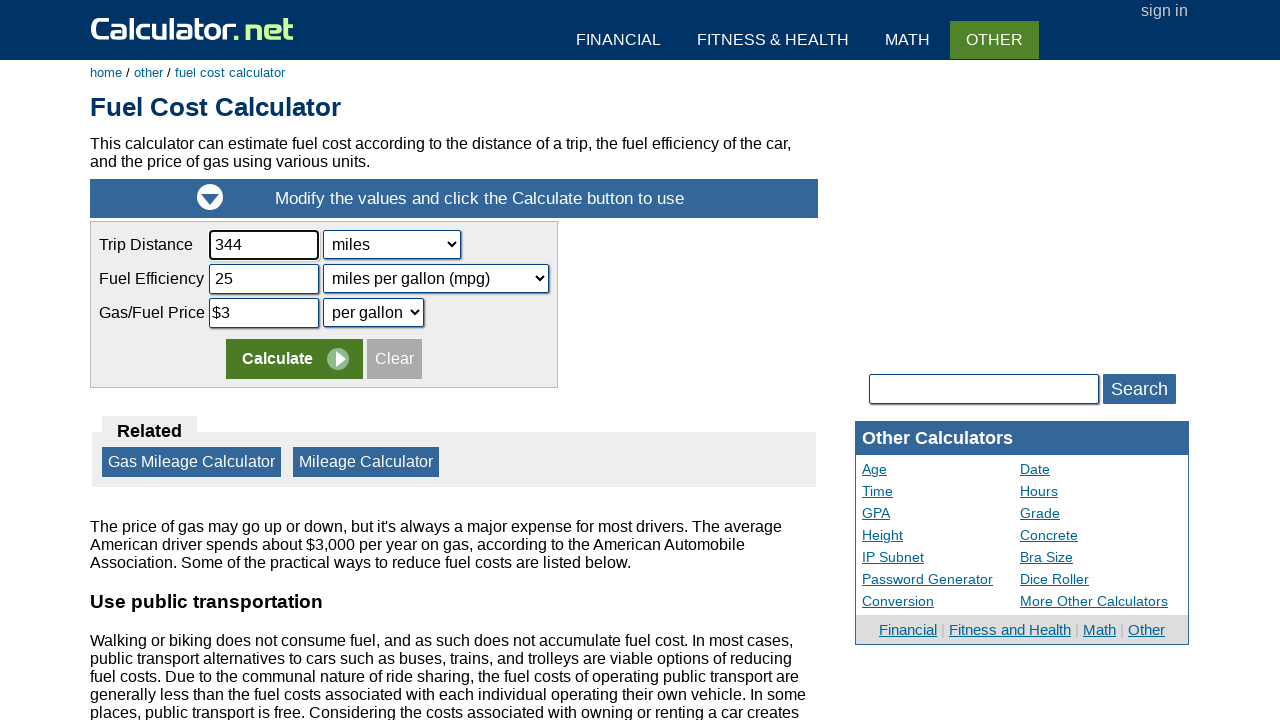

Filled fuel efficiency field with 5.5 on input[name='fuelefficiency']
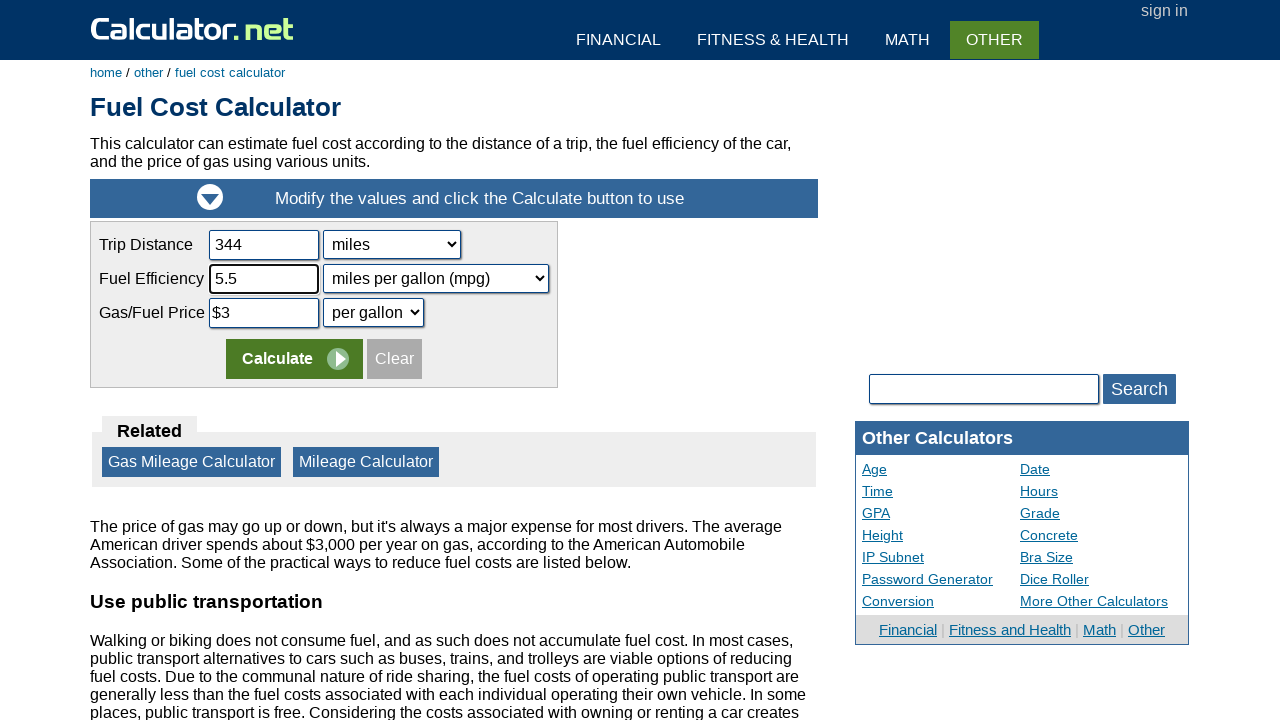

Filled gas price field with 1.8 on input[name='gasprice']
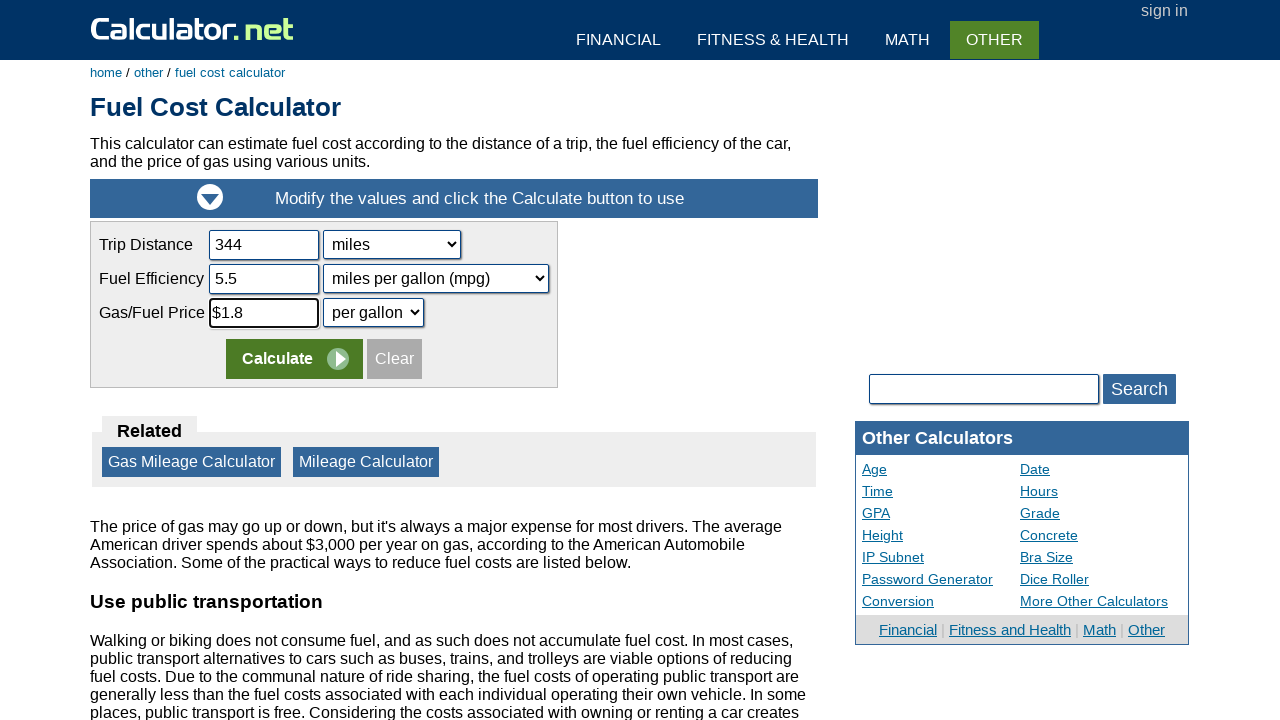

Clicked Calculate button to compute fuel expenses at (294, 359) on xpath=//input[@value='Calculate']
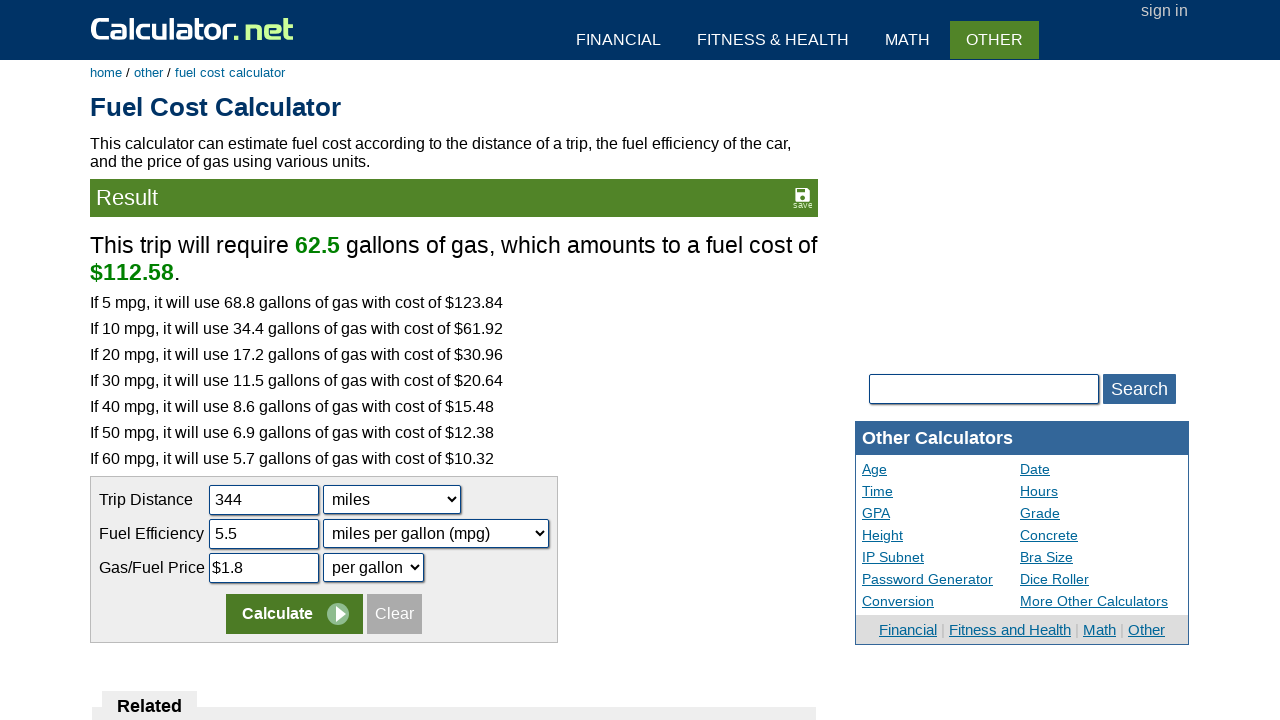

Fuel cost calculation result appeared on page
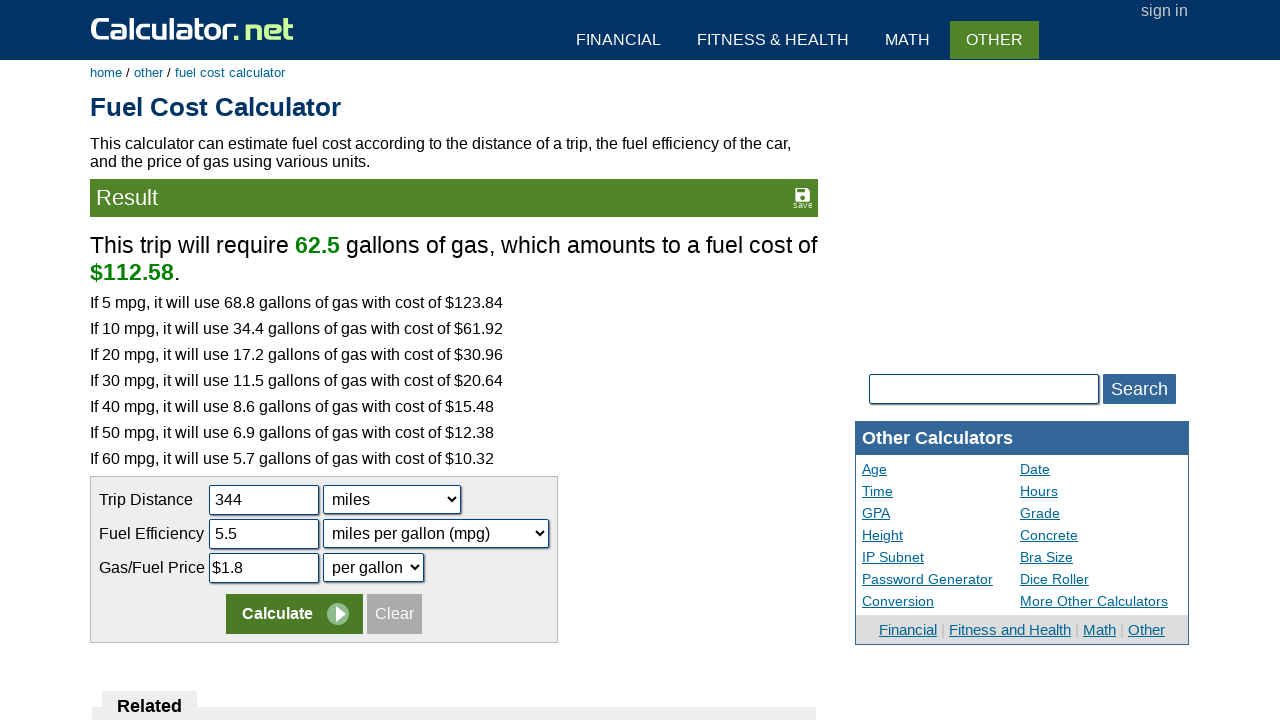

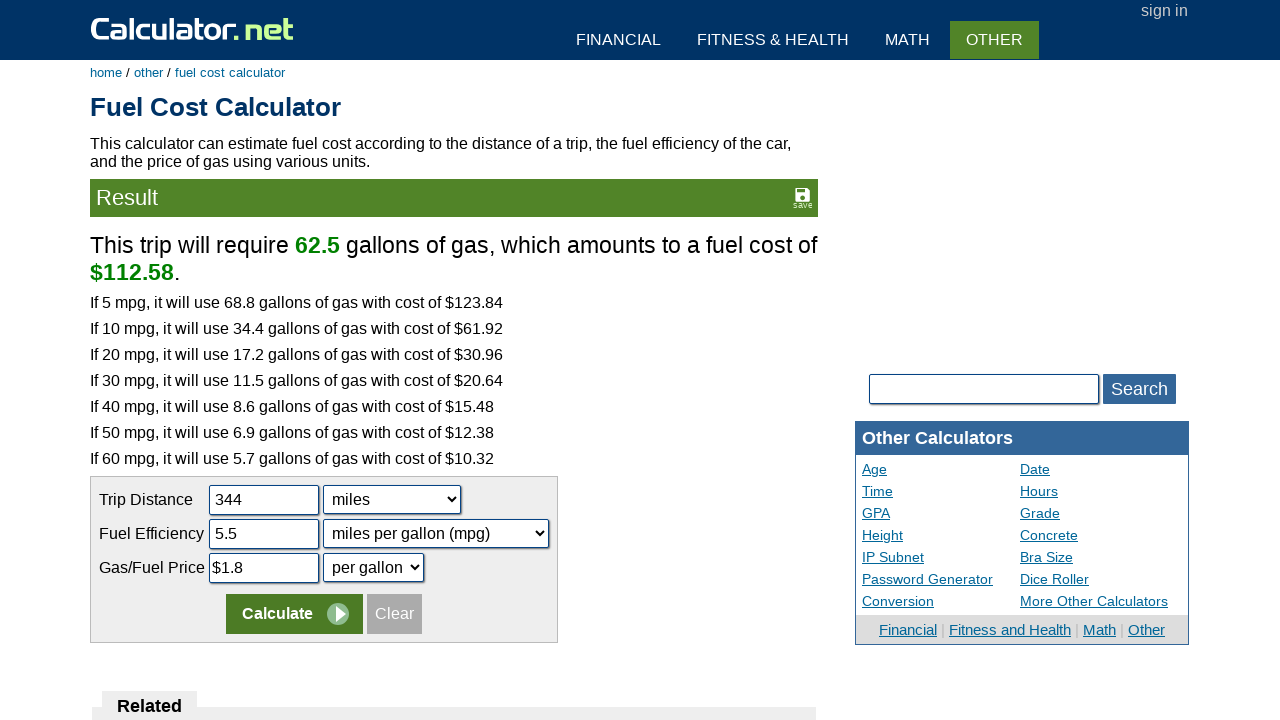